Navigates to Hotstar India homepage and scrolls down the page to view content below the fold

Starting URL: https://www.hotstar.com/in

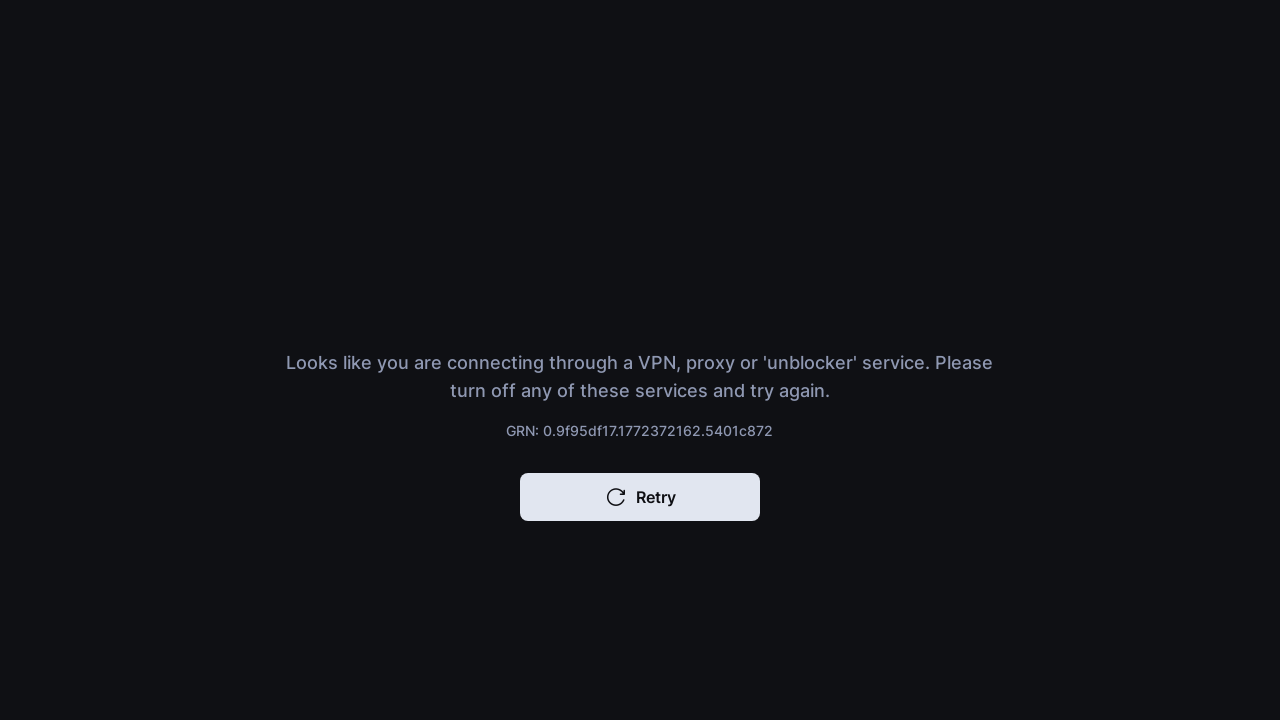

Navigated to Hotstar India homepage
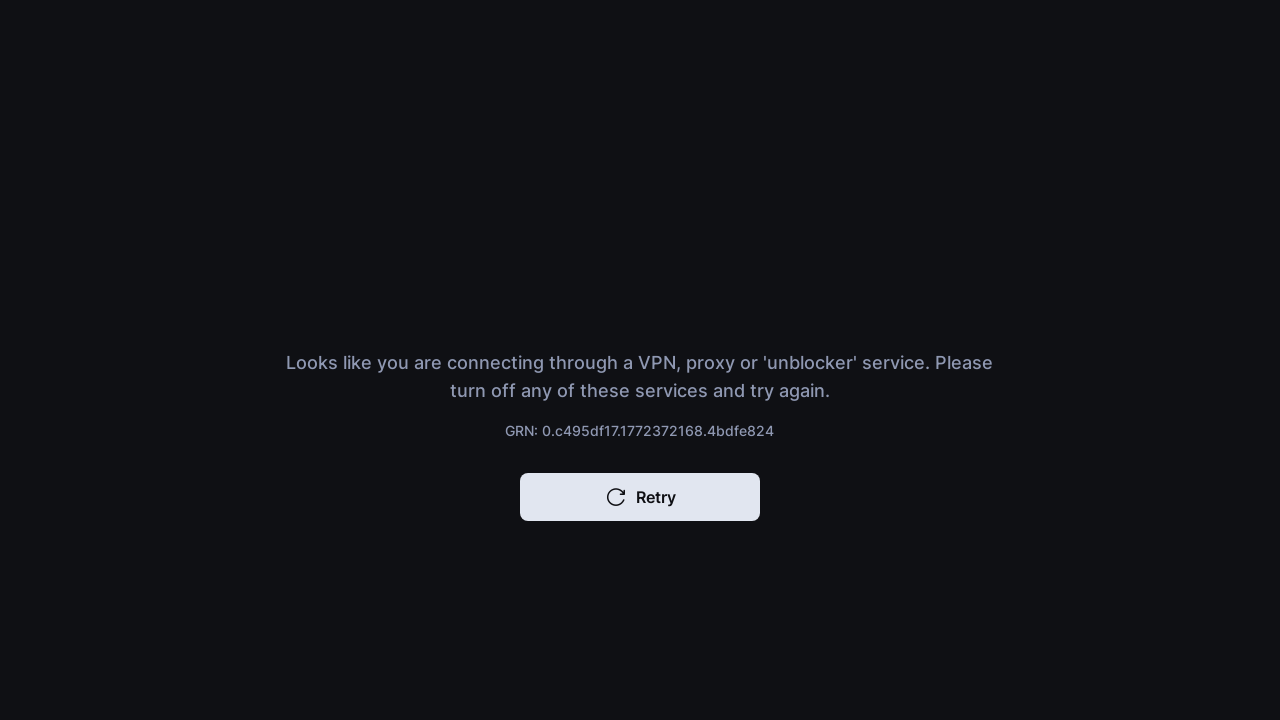

Scrolled down the page by 2000 pixels to view content below the fold
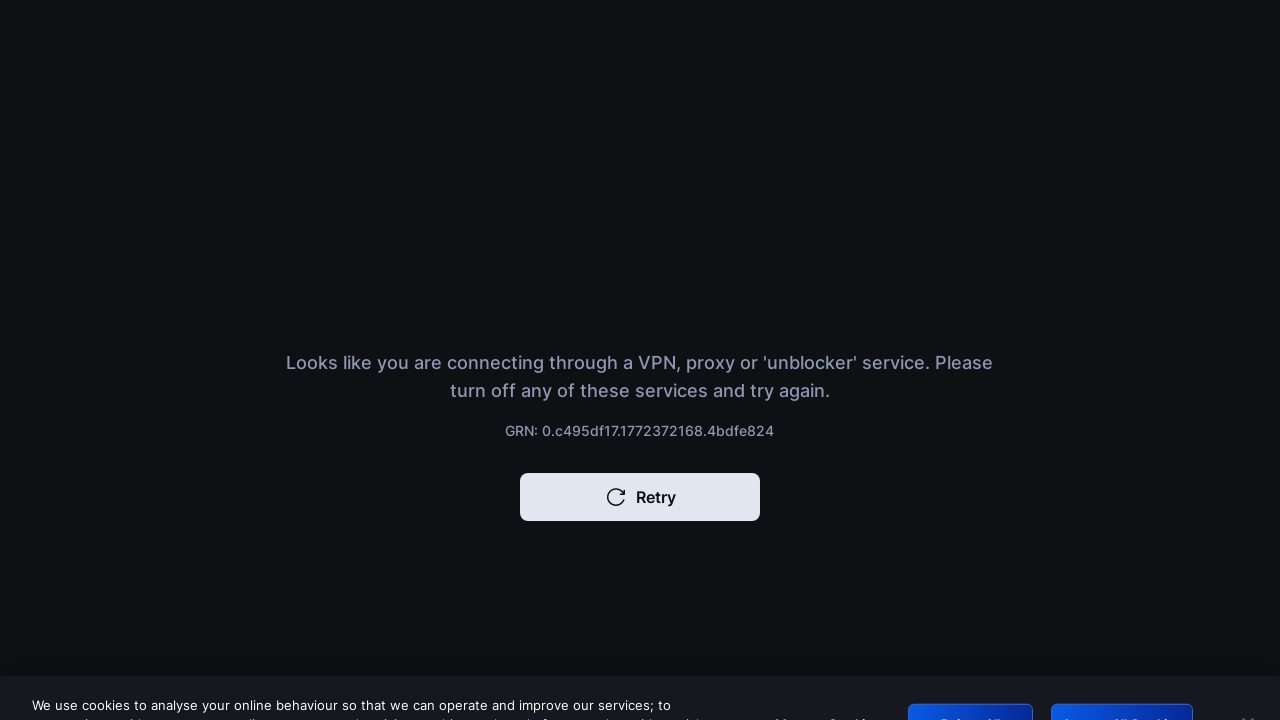

Waited for lazy-loaded content to load
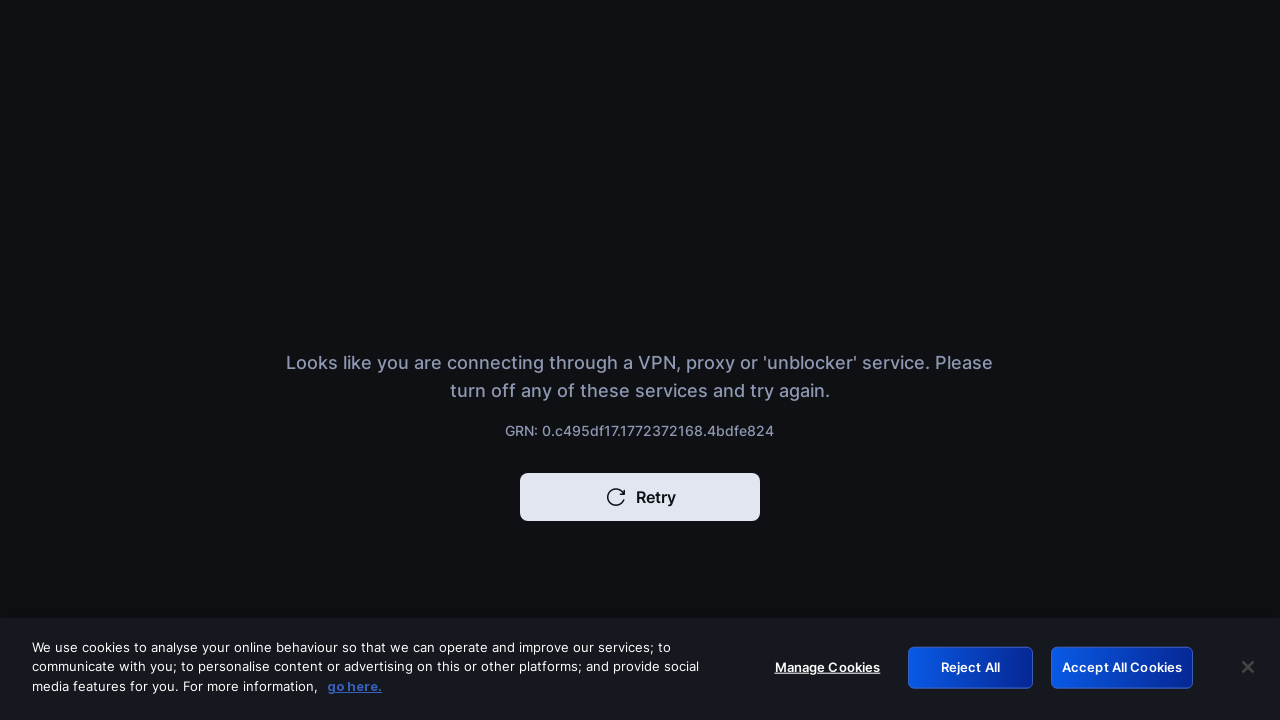

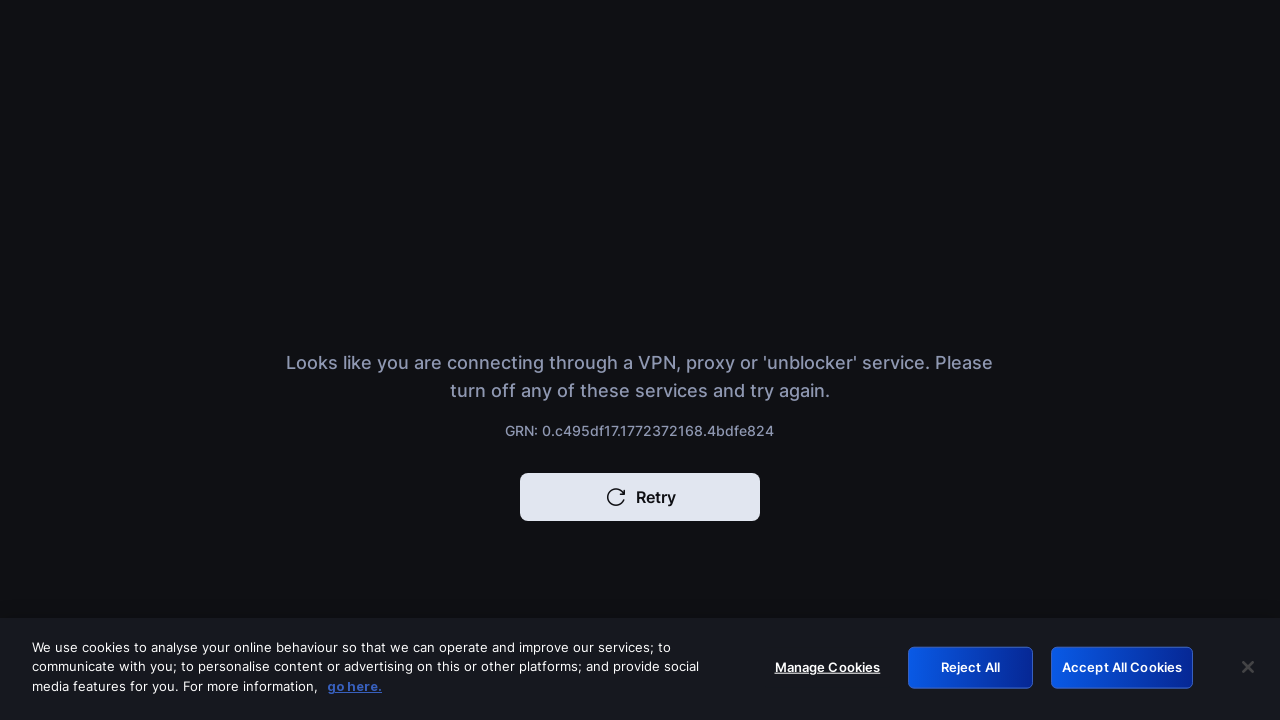